Tests a registration/signup form by filling in personal details including first name, last name, email, password, experience level, and selecting gender, then verifies the submit button becomes enabled.

Starting URL: https://idorenyinankoh.github.io/loginPage/

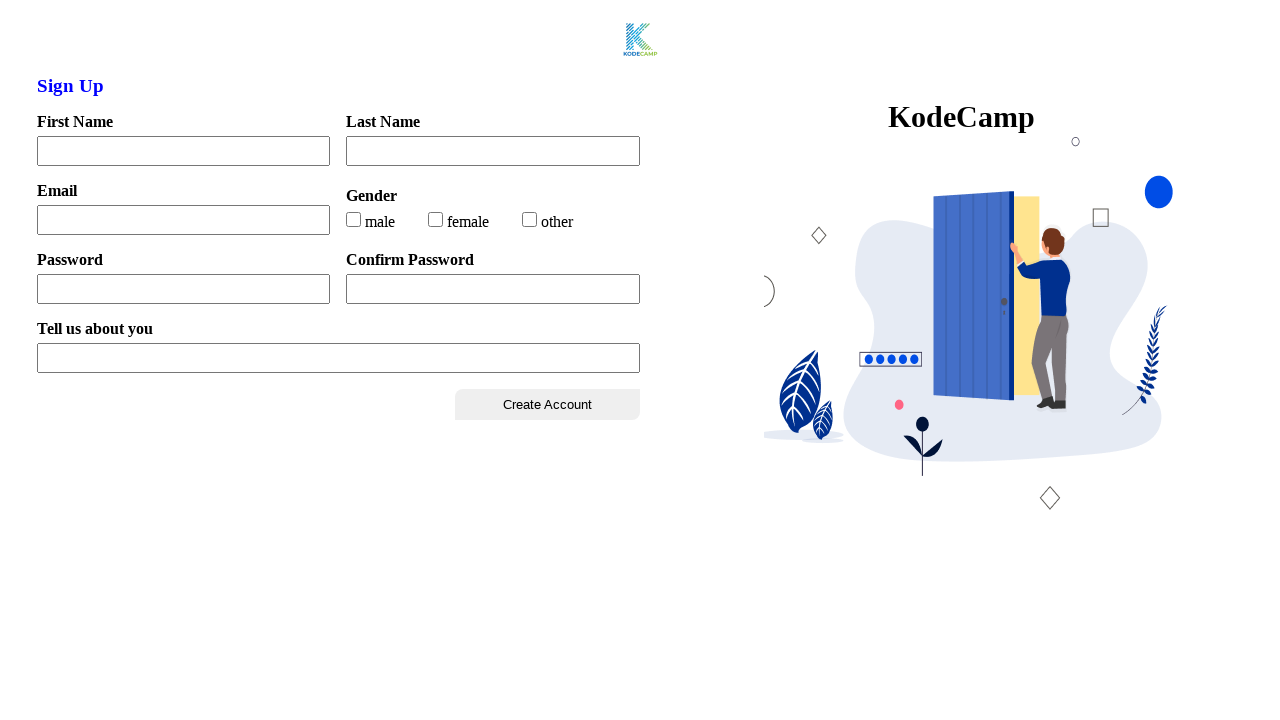

Located create button element
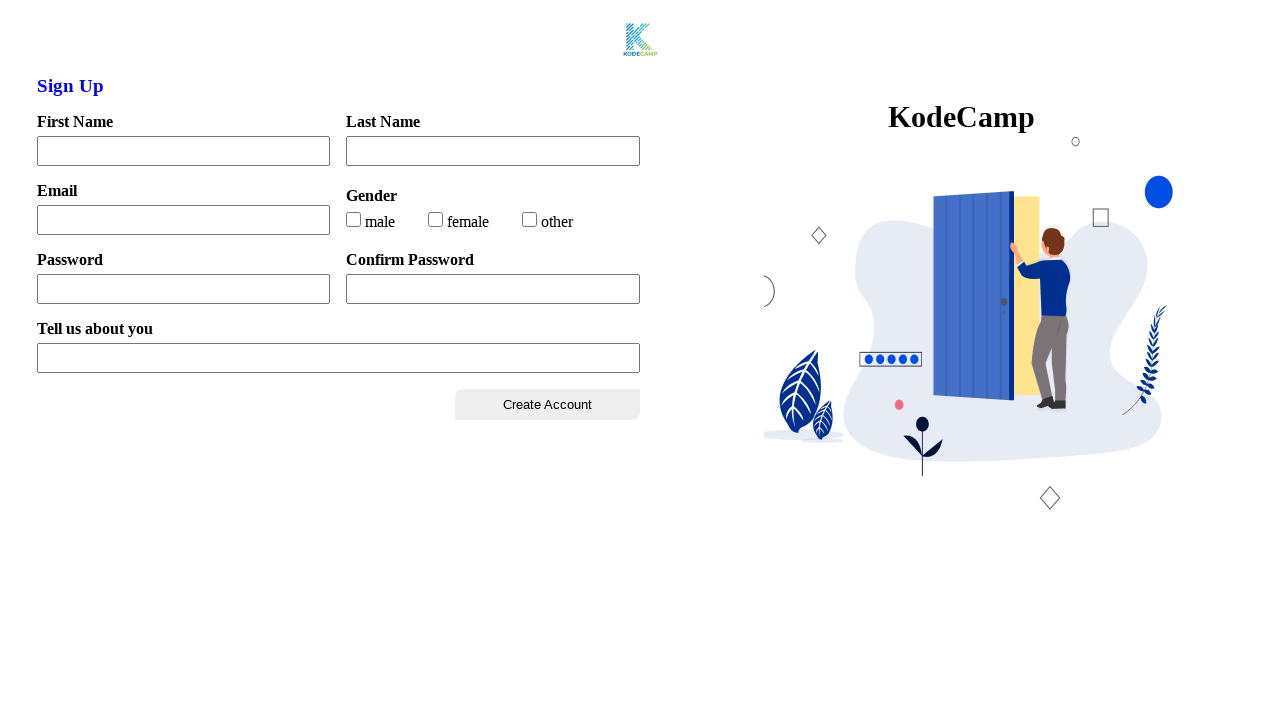

Filled first name field with 'Testify' on #firstName
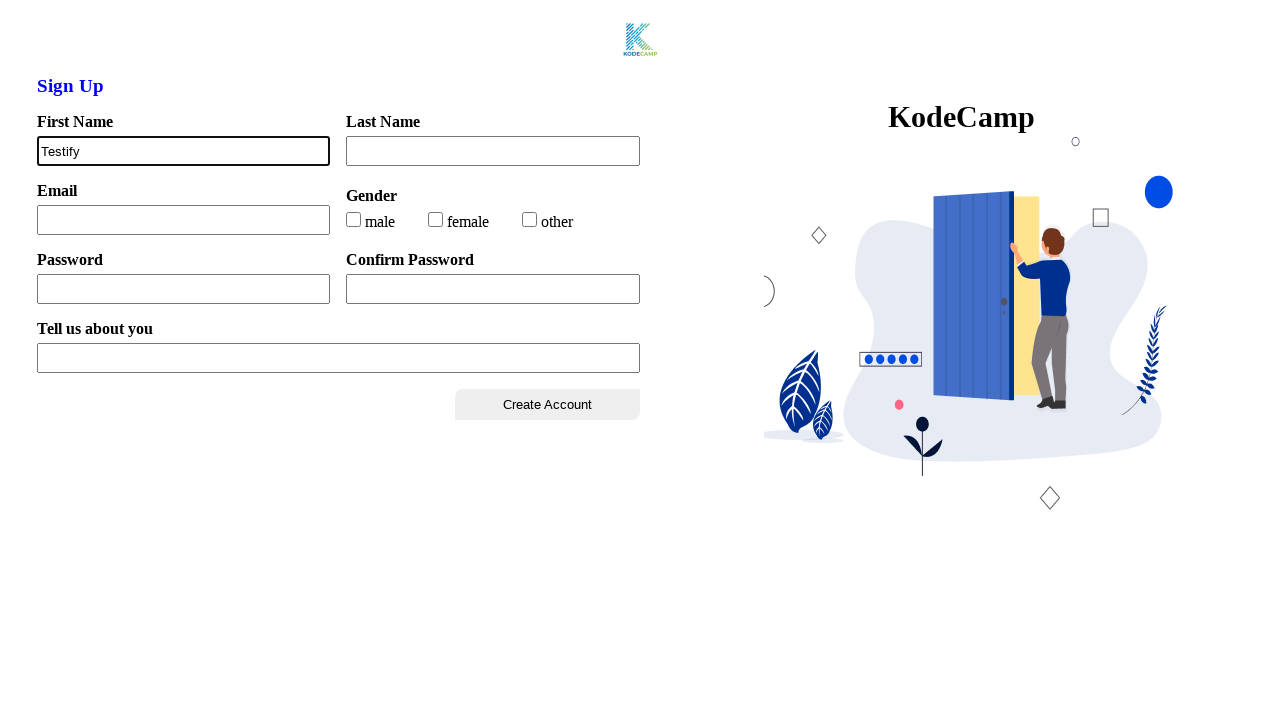

Filled last name field with 'Academy' on #lastName
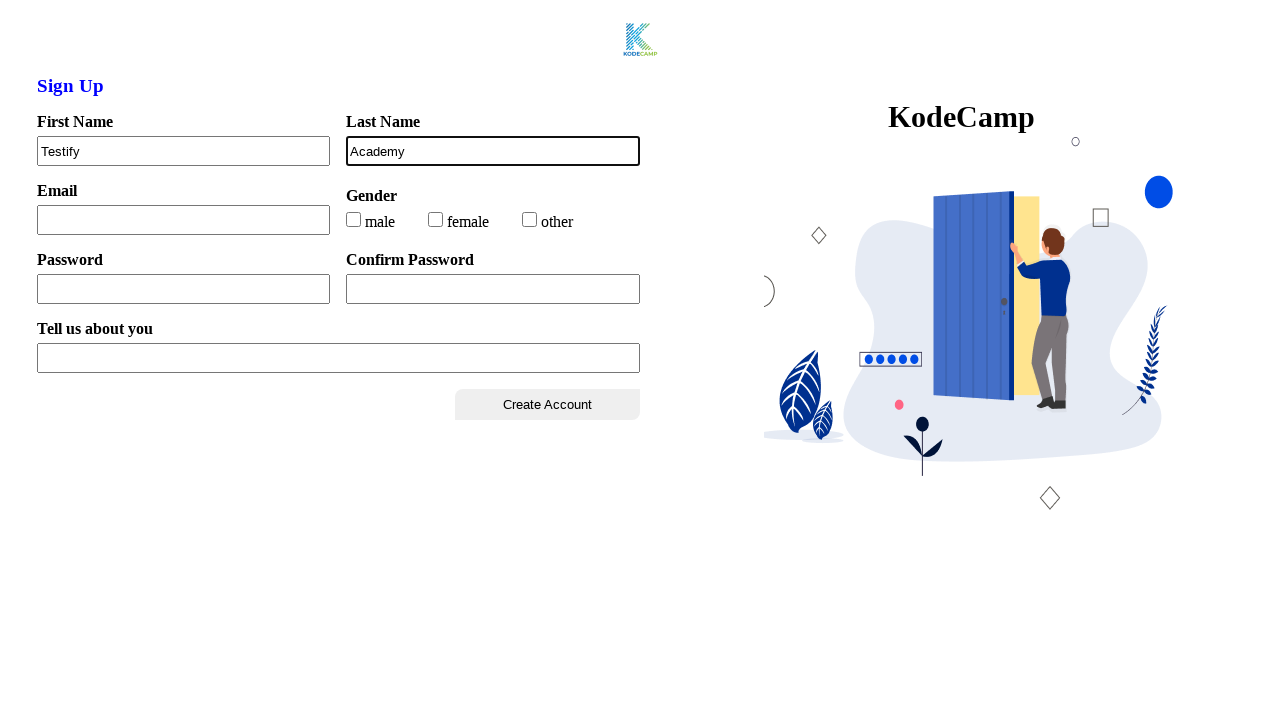

Filled email field with 'user@testify.com' on #email
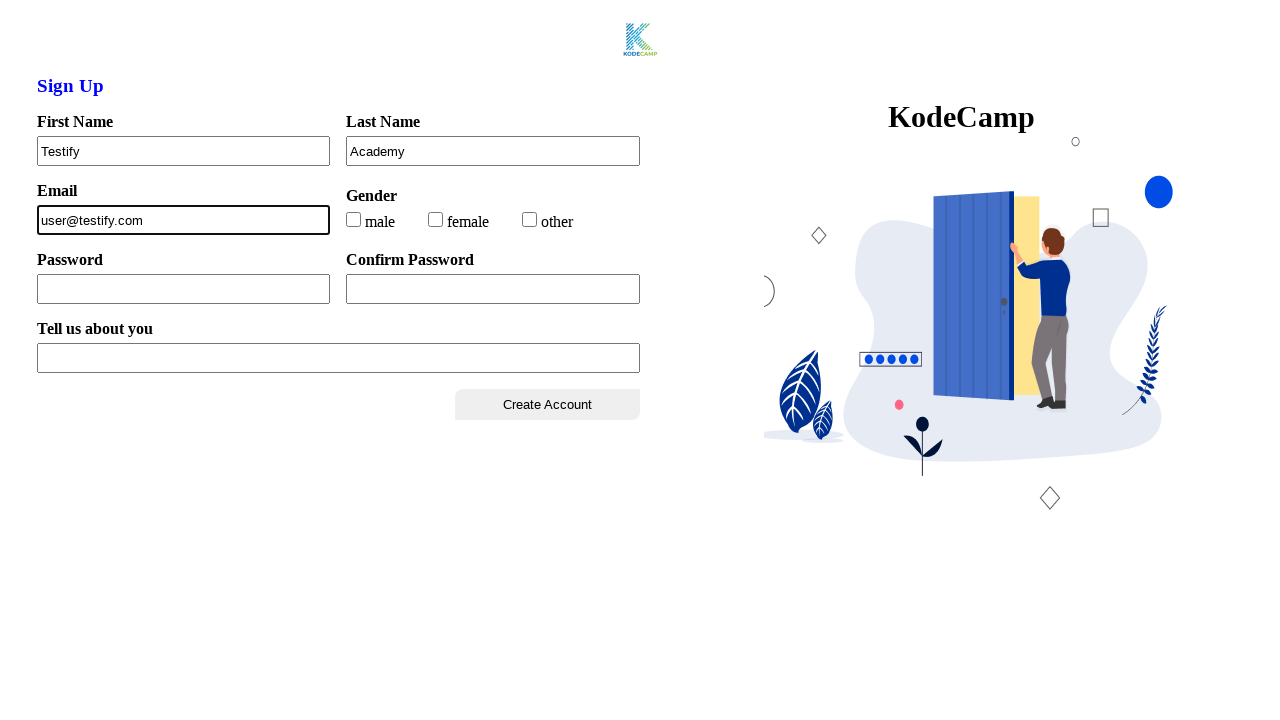

Filled password field with 'Testify' on #password
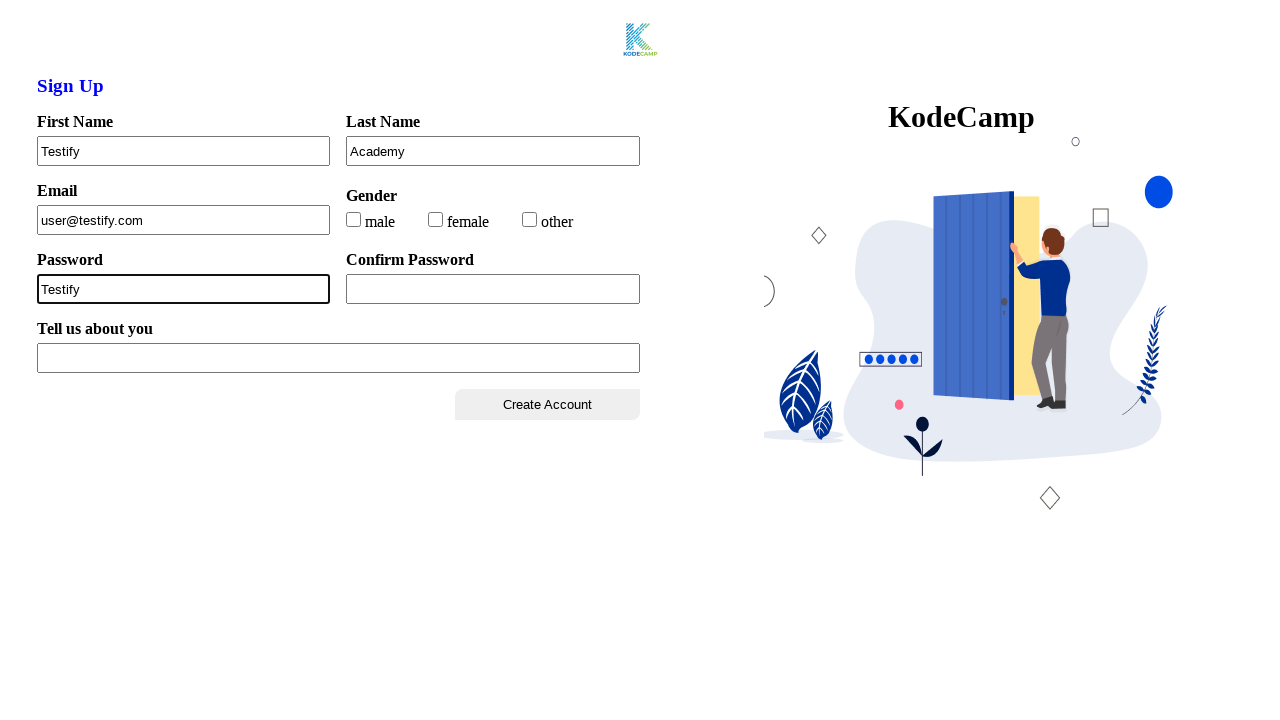

Filled confirm password field with 'Testify' on #confirmPass
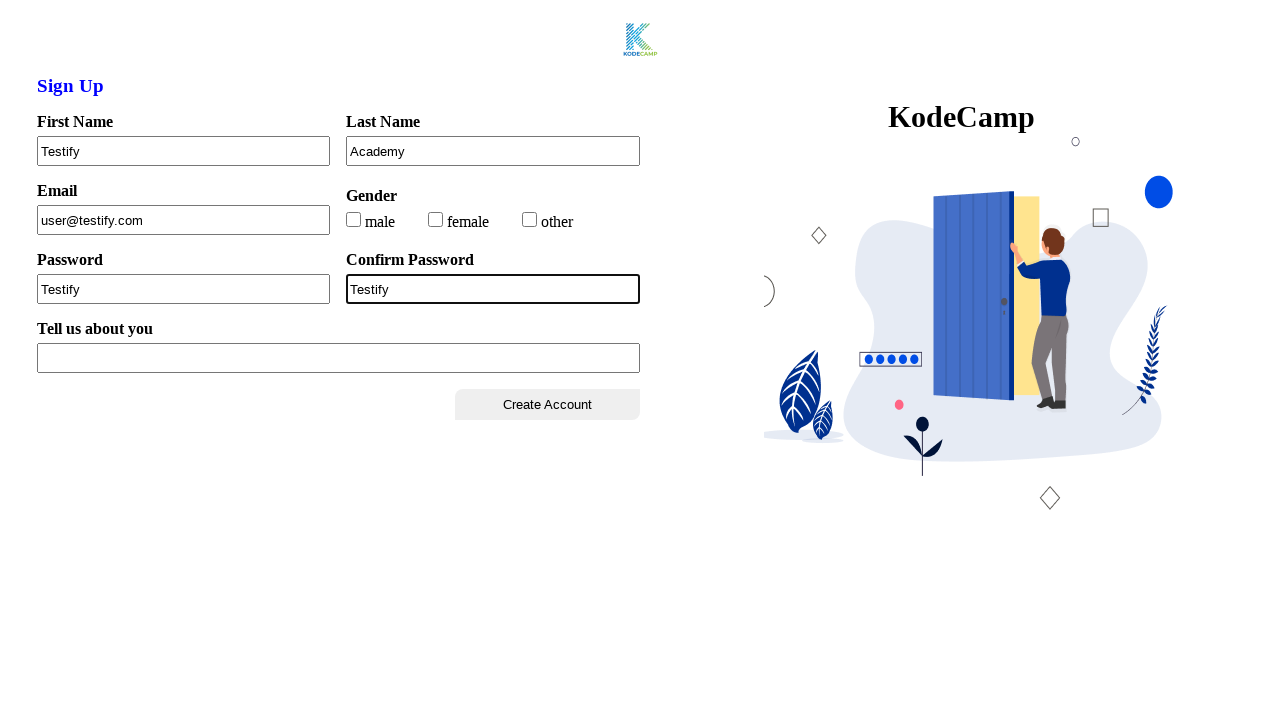

Filled experience level field with 'I am a software test engineer' on input[name='xpLevel']
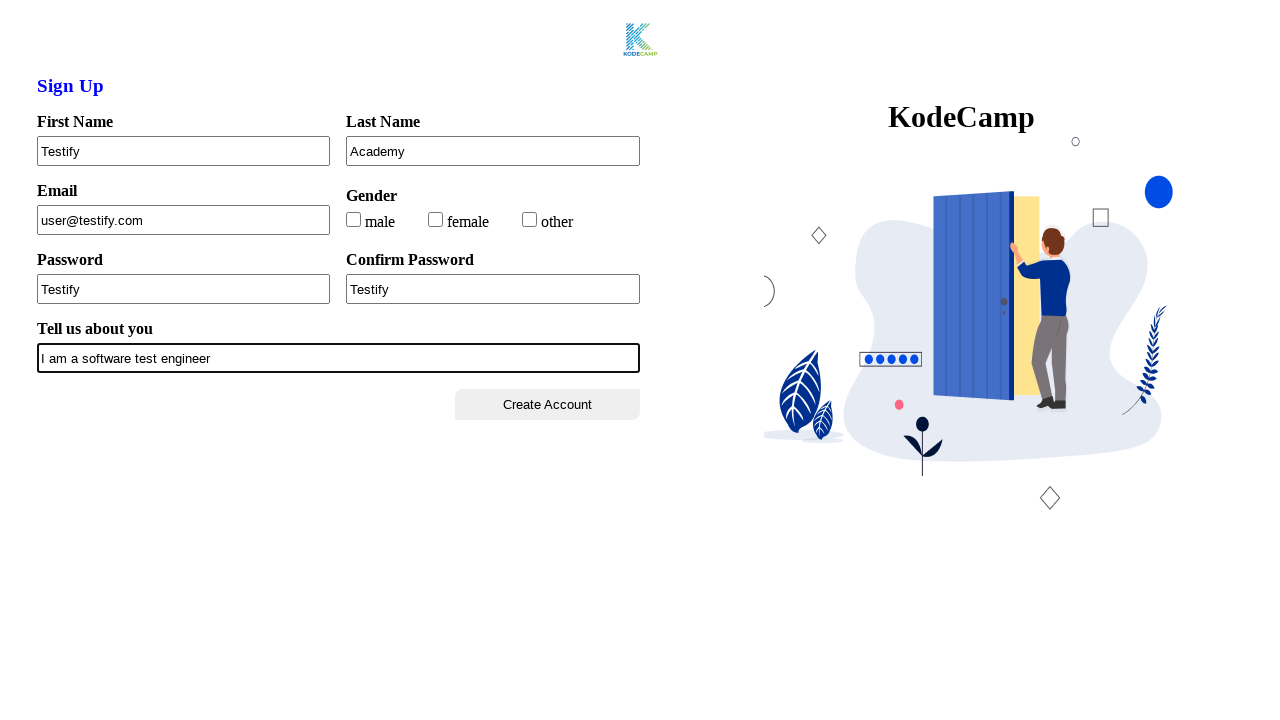

Selected male gender option at (354, 219) on input#male
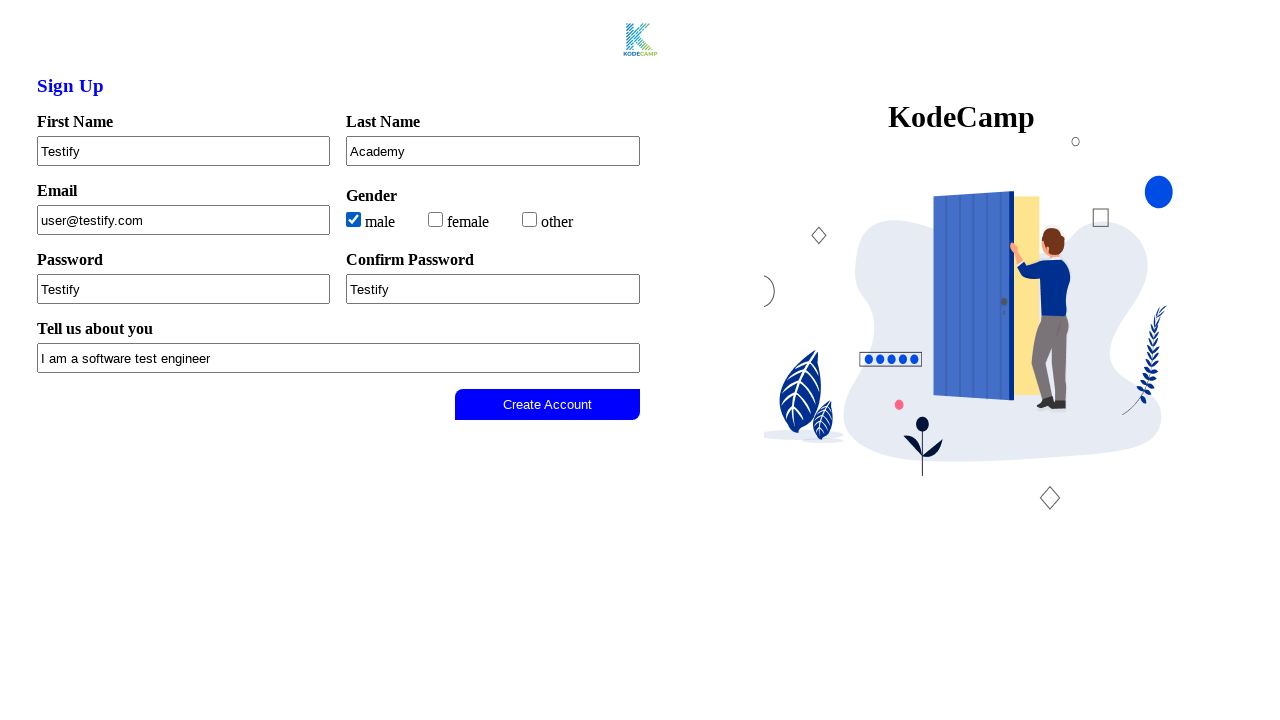

Waited 2 seconds for form processing and button state change
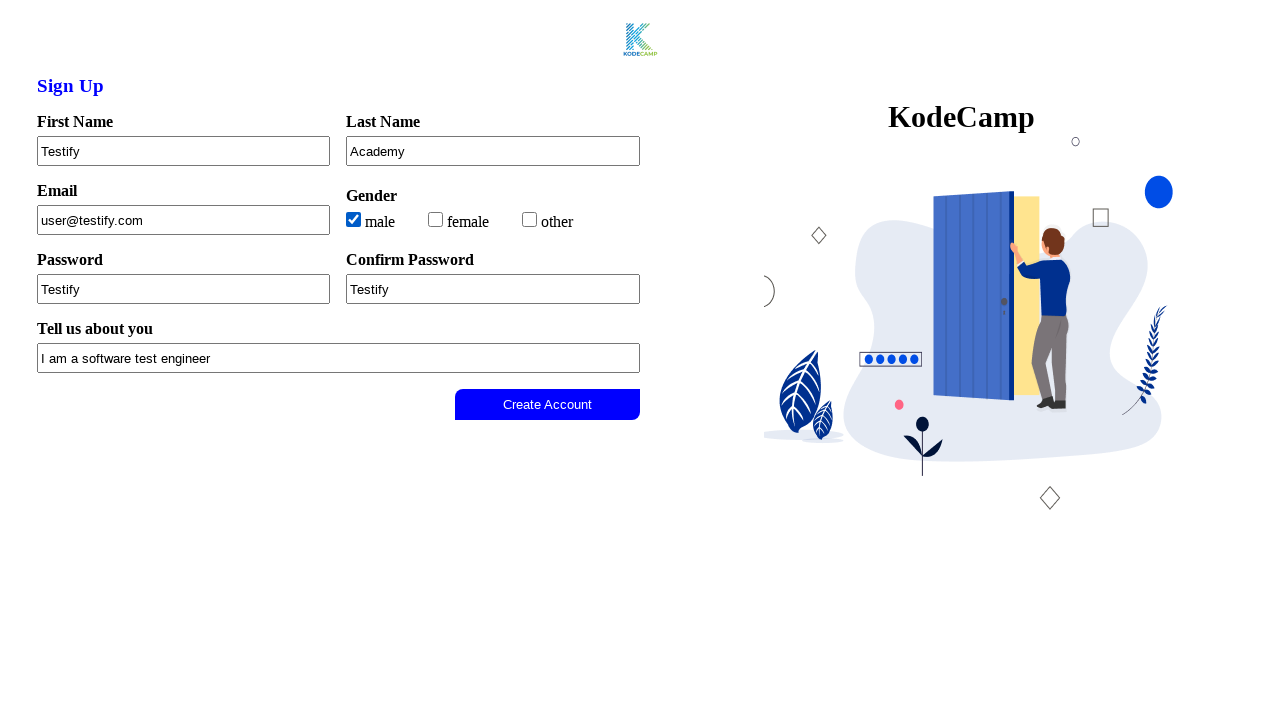

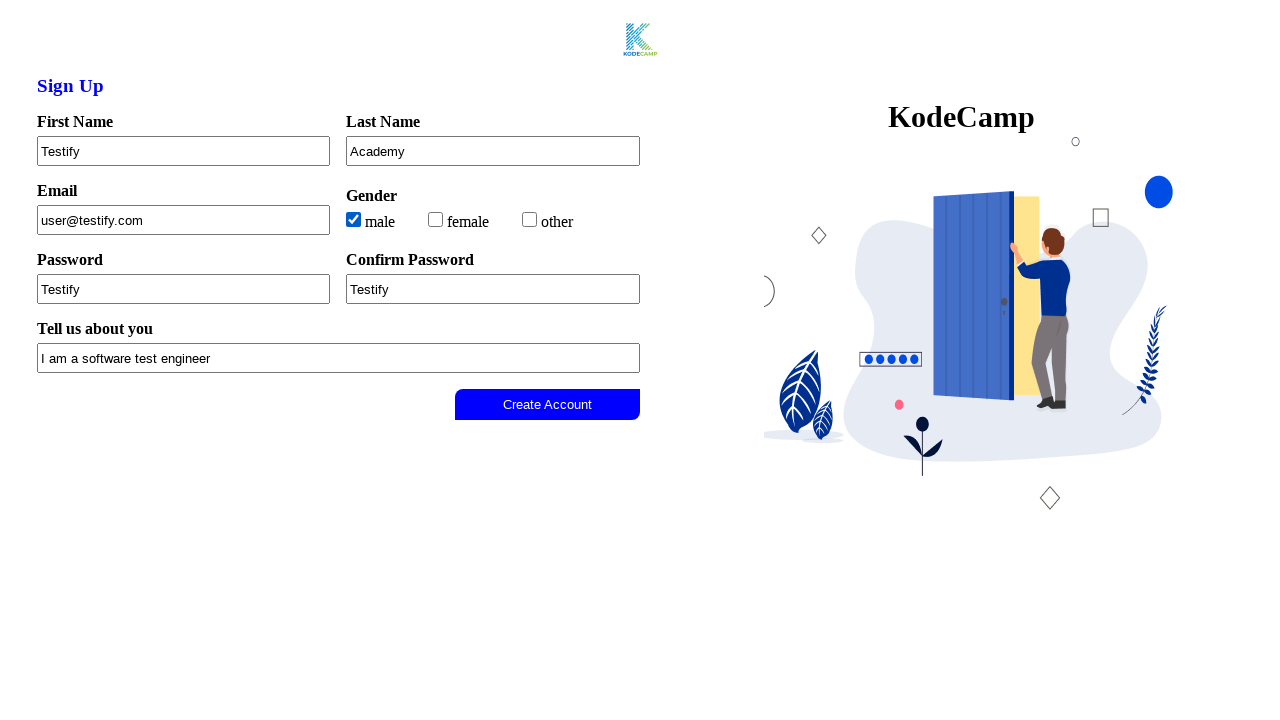